Tests dynamic loading functionality by clicking a Start button and waiting for hidden content to become visible

Starting URL: https://the-internet.herokuapp.com/dynamic_loading/1

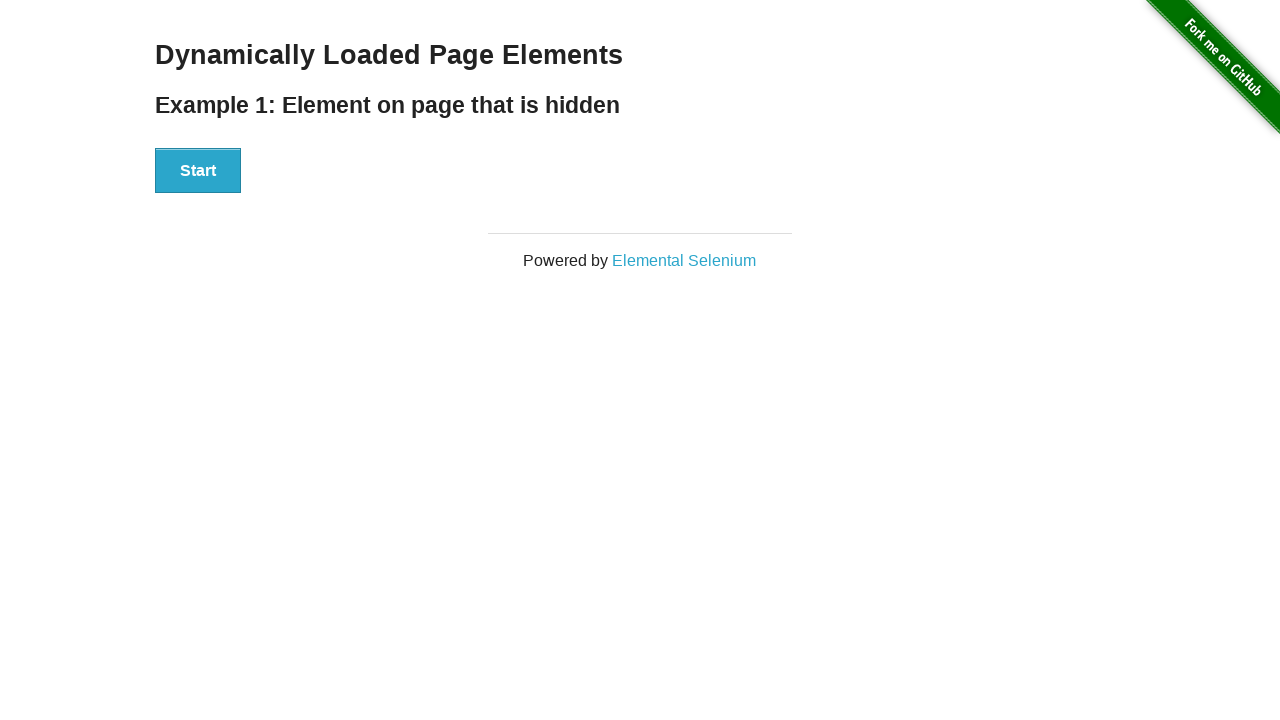

Clicked the Start button to trigger dynamic loading at (198, 171) on xpath=//button[contains(text(),'Start')]
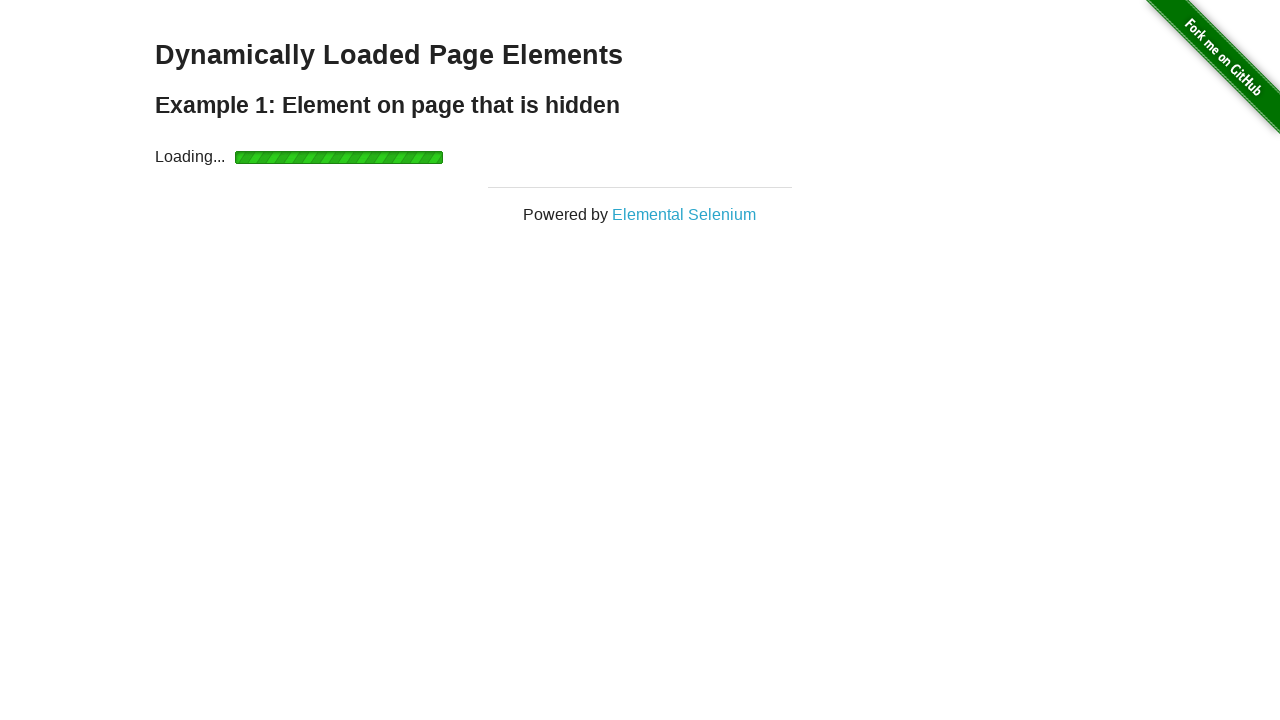

Dynamic content became visible - finish element is now displayed
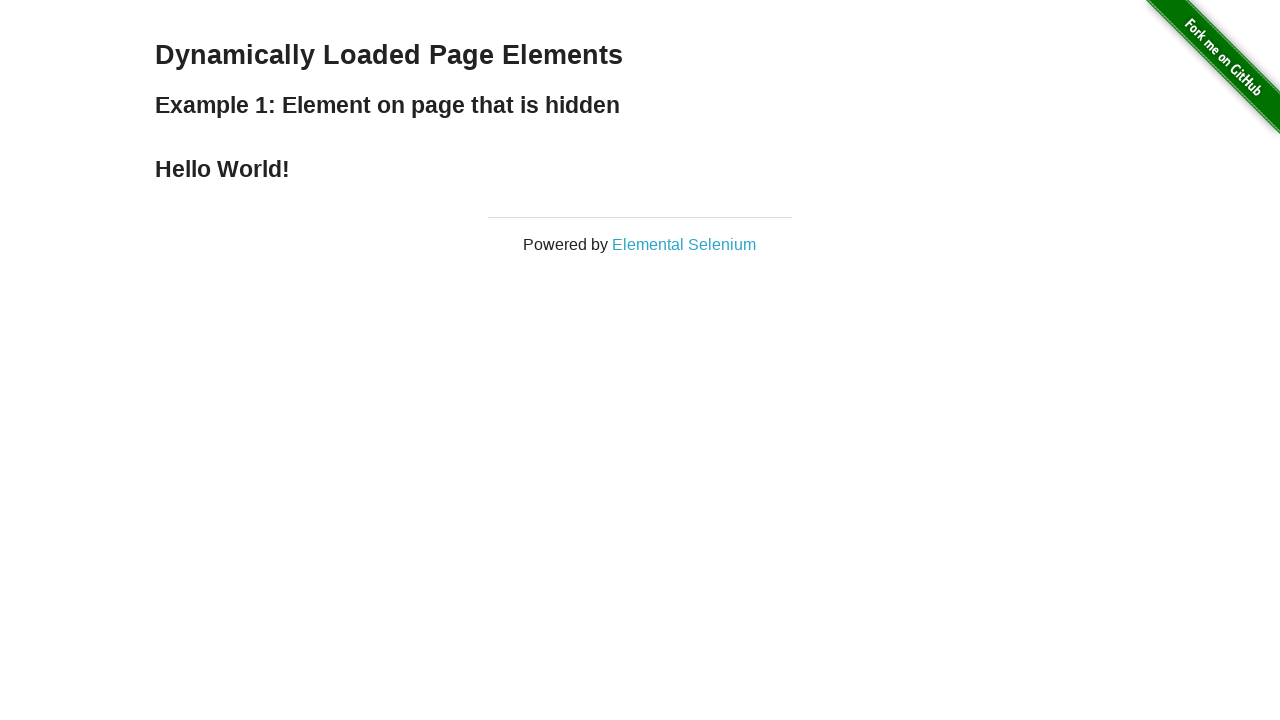

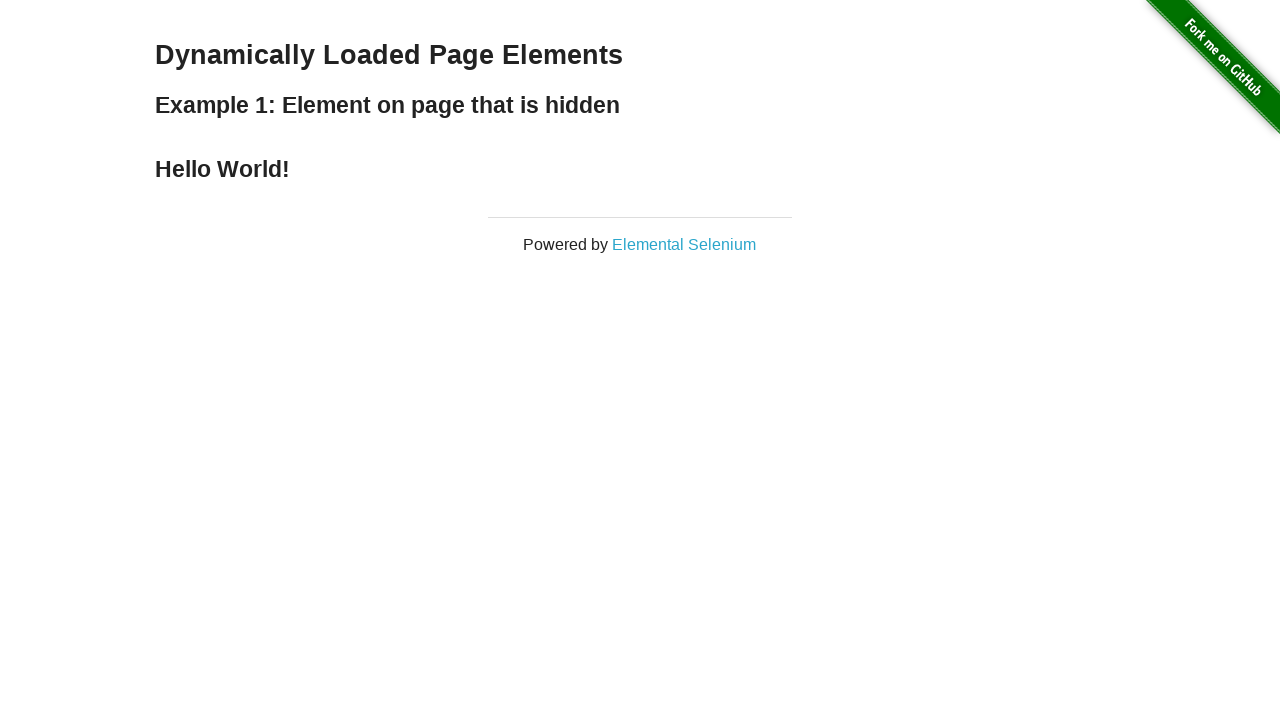